Tests Google Form checkboxes by selecting Da Nang checkbox and then selecting all checkboxes on the form

Starting URL: https://docs.google.com/forms/d/e/1FAIpQLSfiypnd69zhuDkjKgqvpID9kwO29UCzeCVrGGtbNPZXQok0jA/viewform

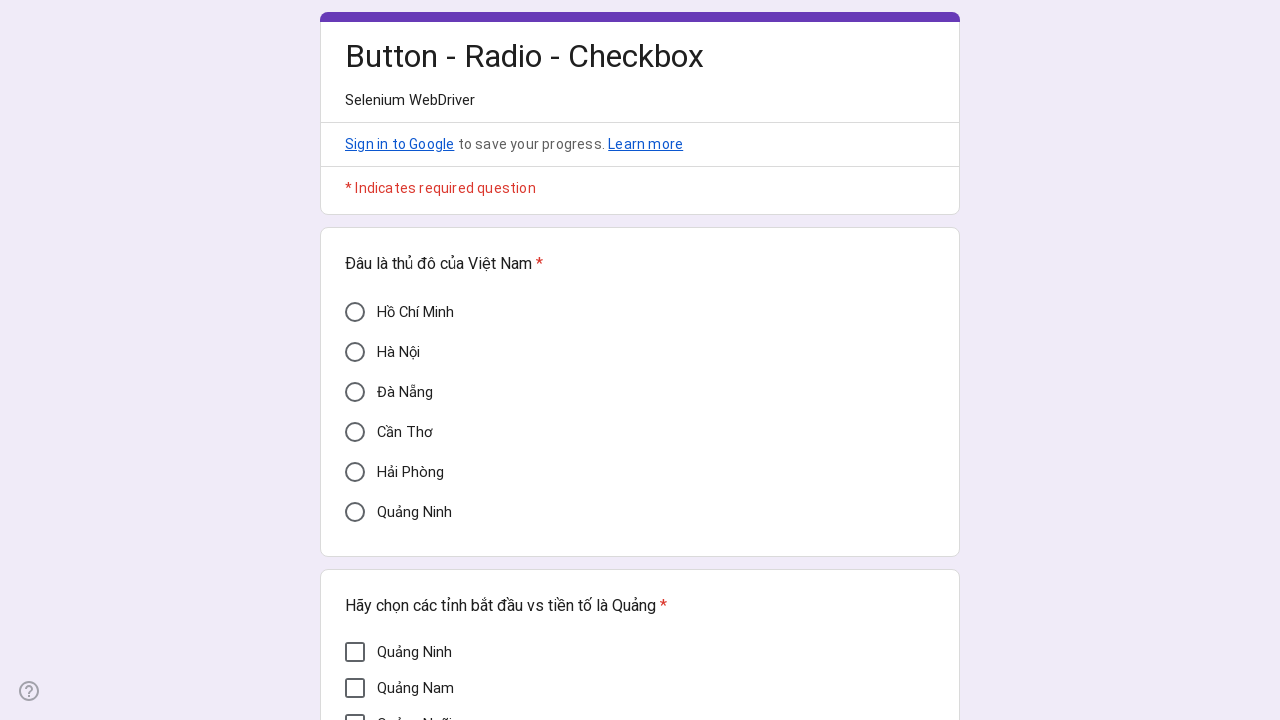

Clicked Da Nang checkbox at (355, 392) on div[aria-label='Đà Nẵng']
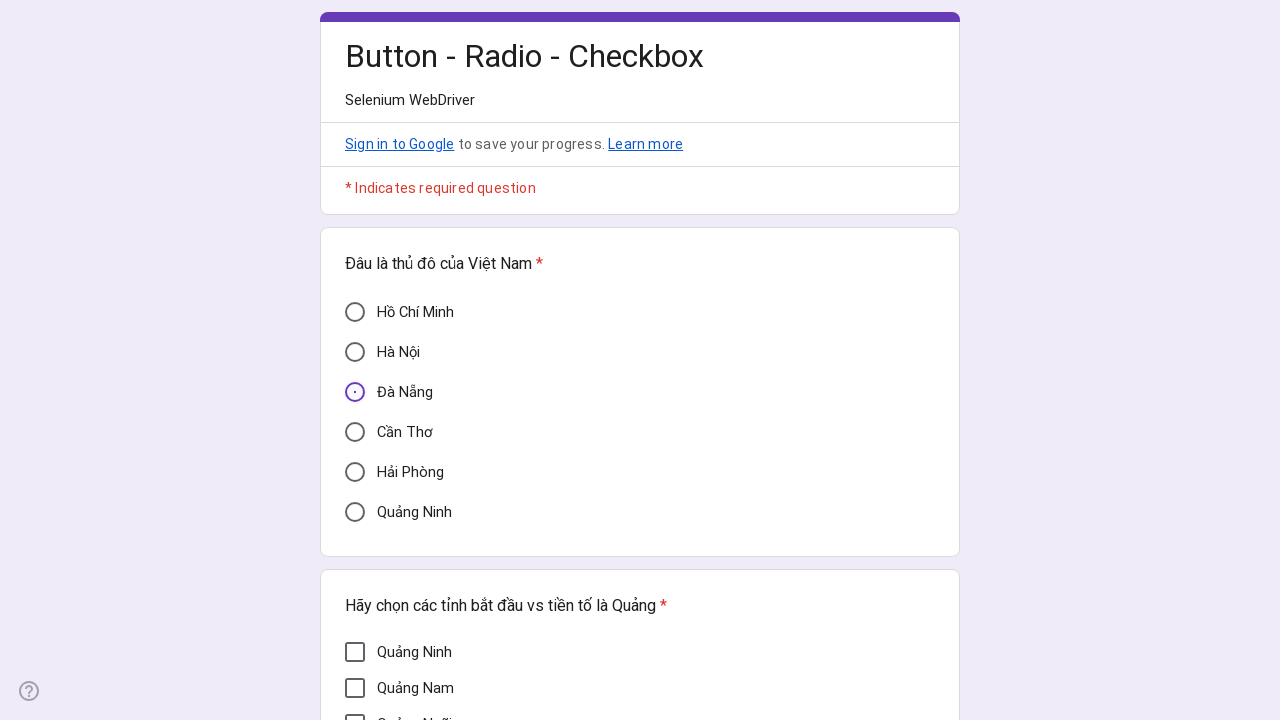

Located all checkboxes on the form
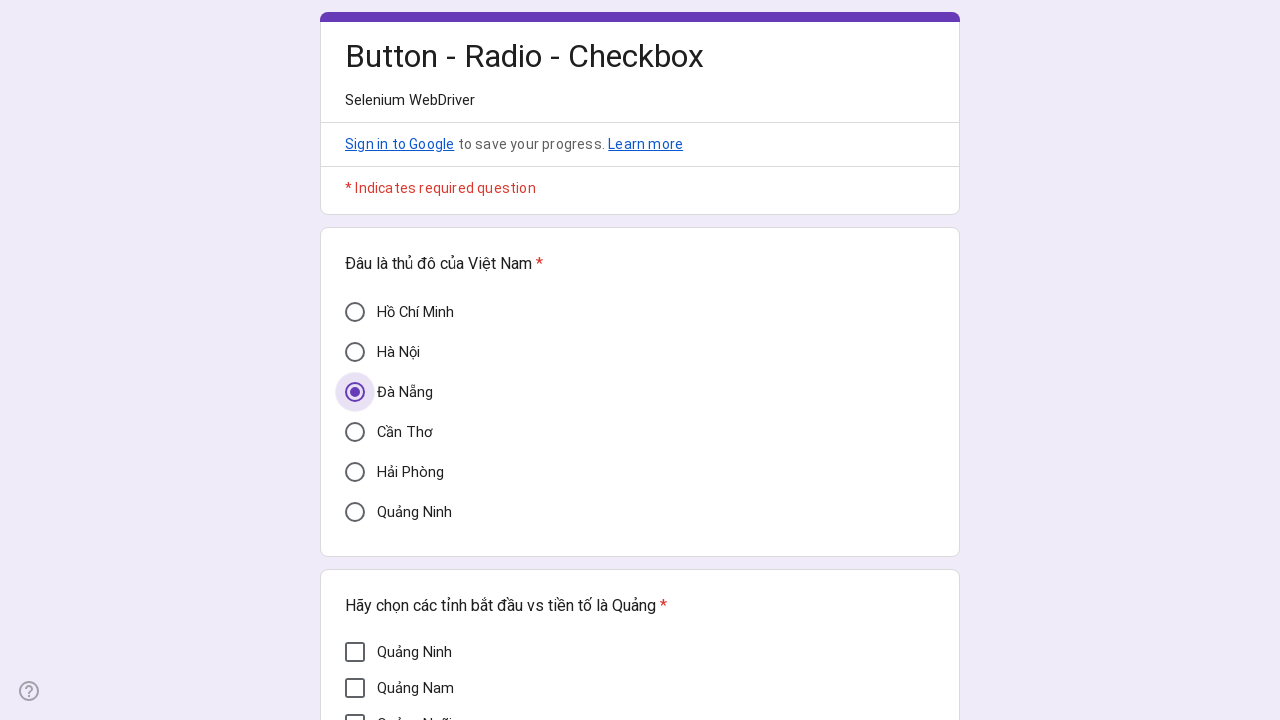

Clicked a checkbox on the form at (355, 652) on div[role='checkbox'] >> nth=0
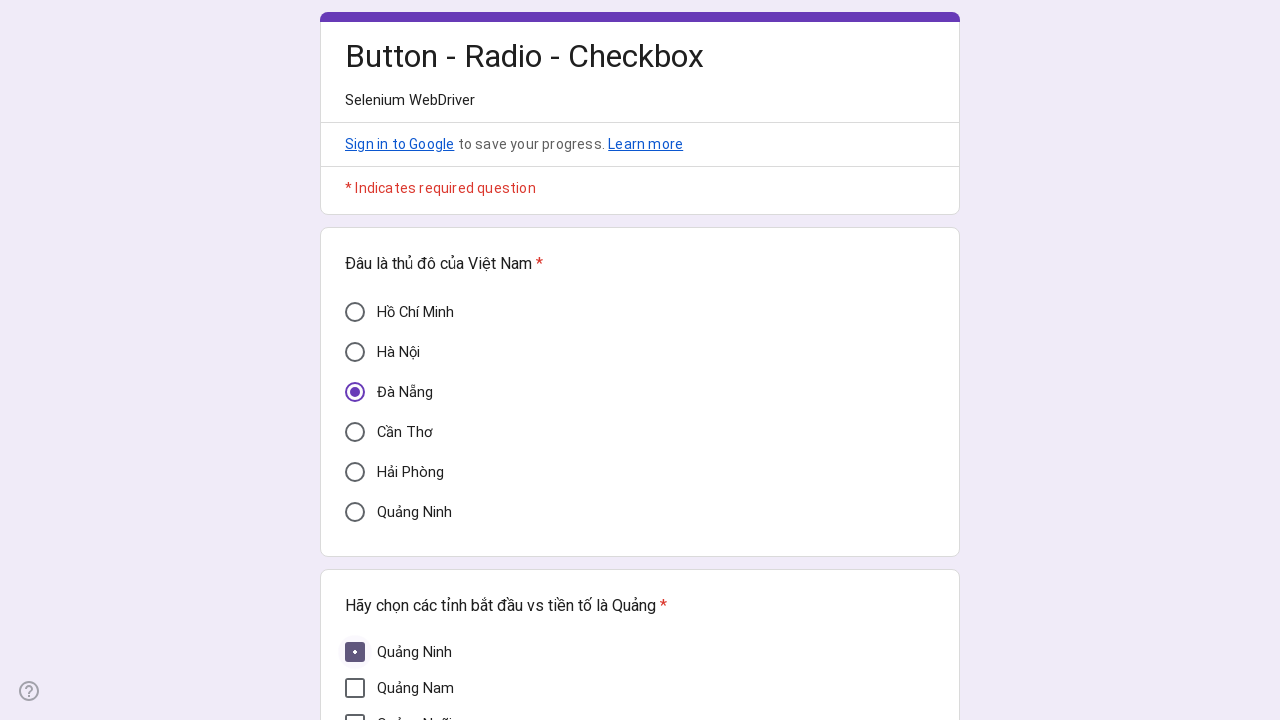

Clicked a checkbox on the form at (355, 688) on div[role='checkbox'] >> nth=1
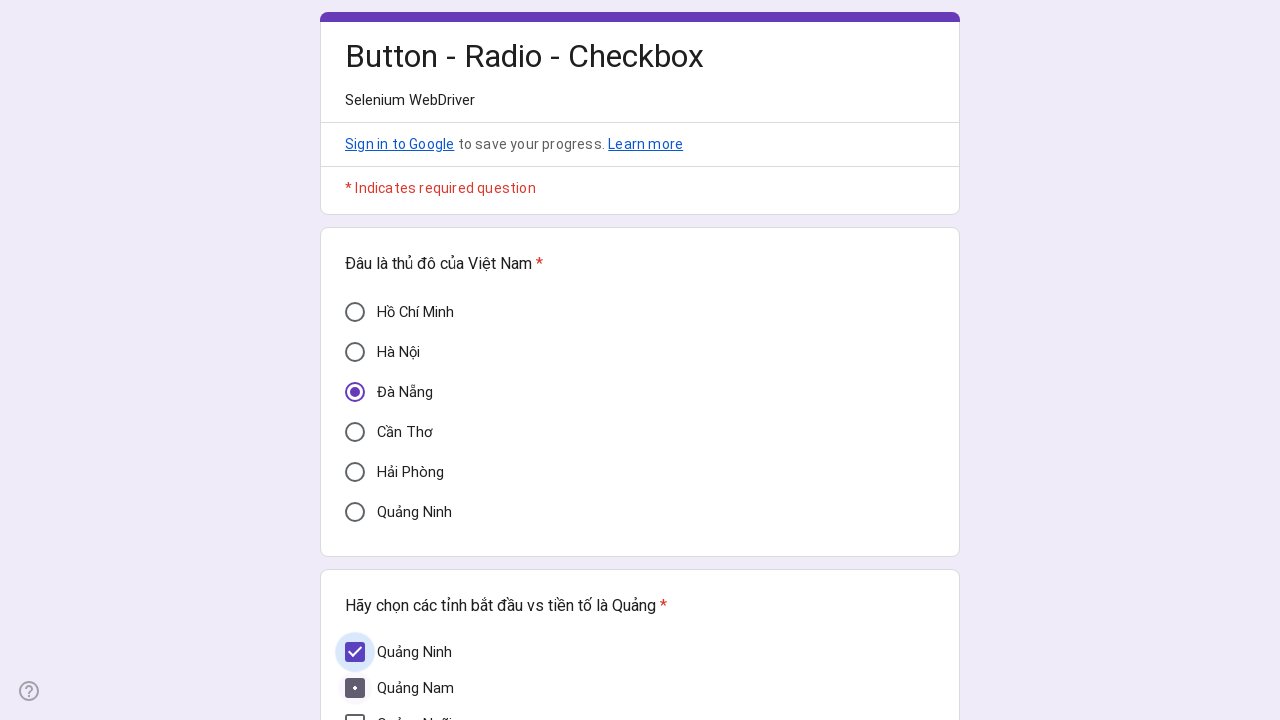

Clicked a checkbox on the form at (355, 710) on div[role='checkbox'] >> nth=2
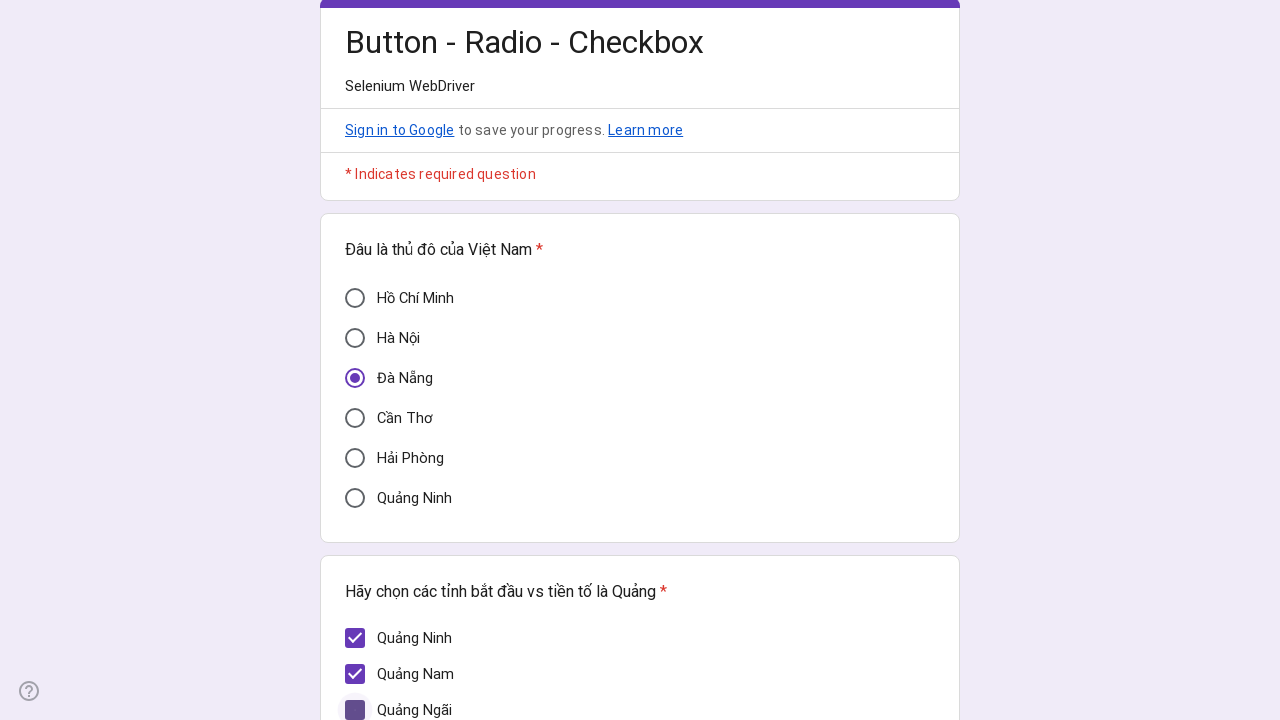

Clicked a checkbox on the form at (355, 377) on div[role='checkbox'] >> nth=3
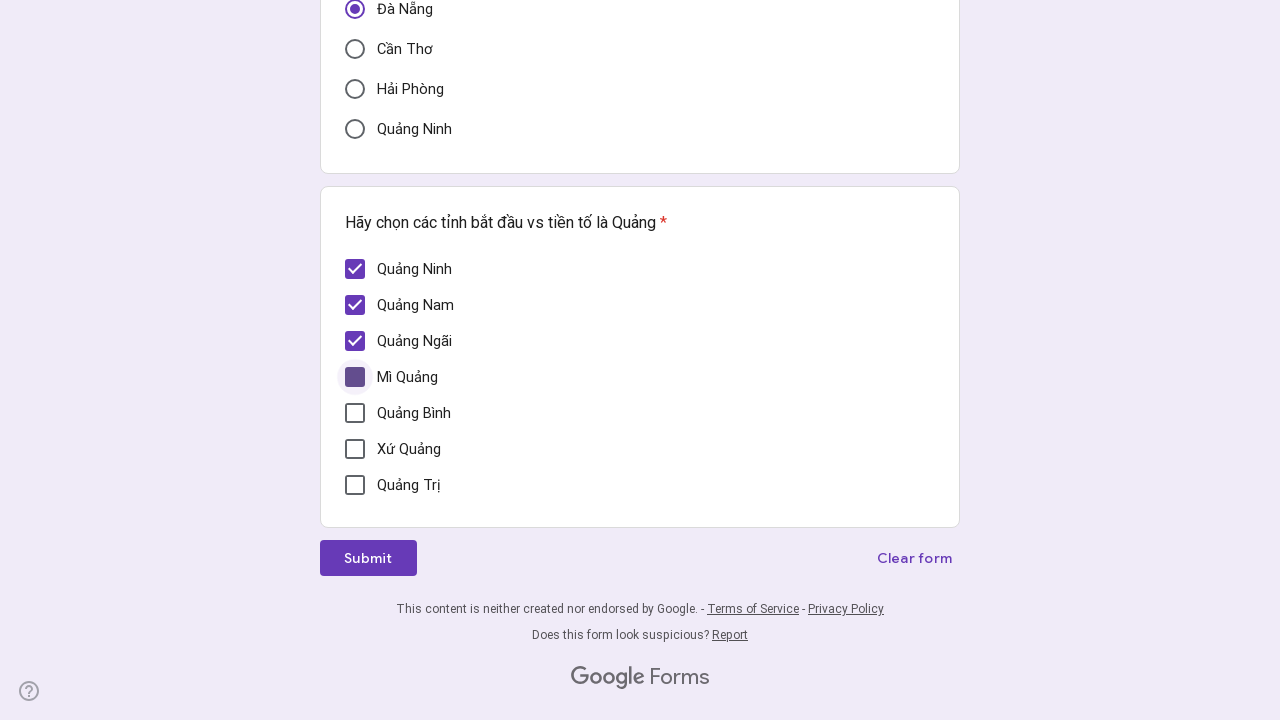

Clicked a checkbox on the form at (355, 413) on div[role='checkbox'] >> nth=4
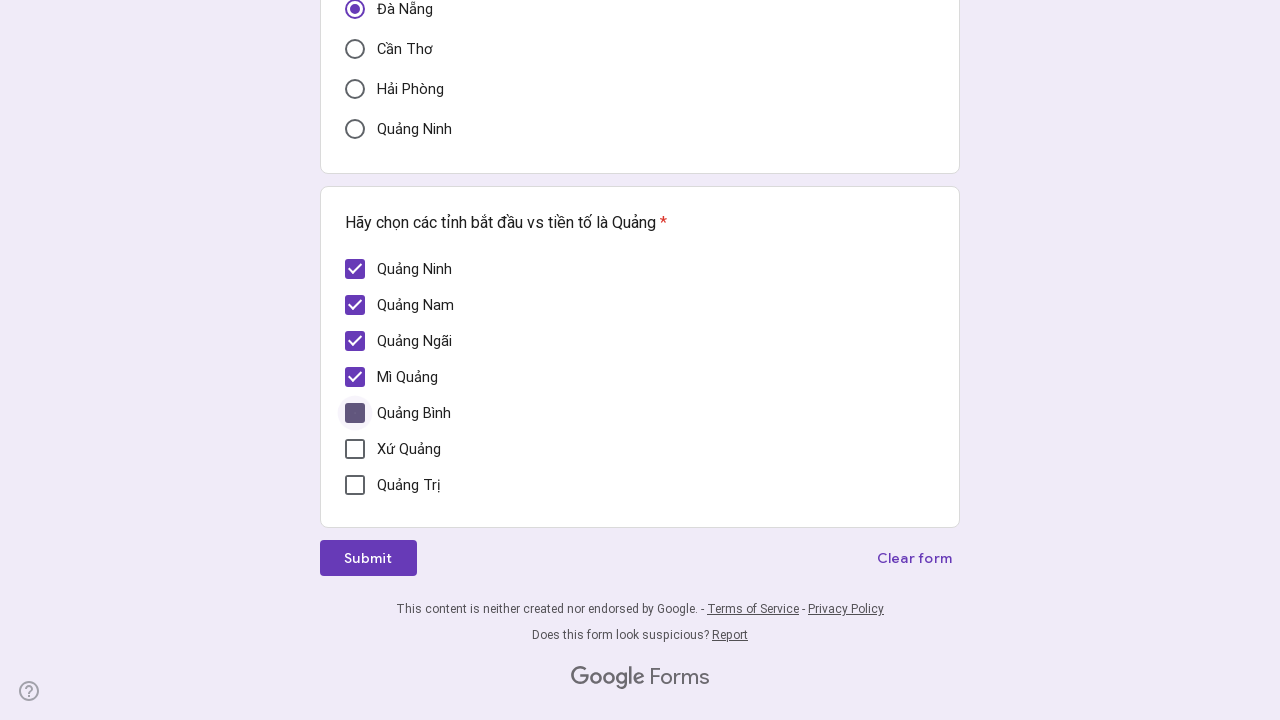

Clicked a checkbox on the form at (355, 449) on div[role='checkbox'] >> nth=5
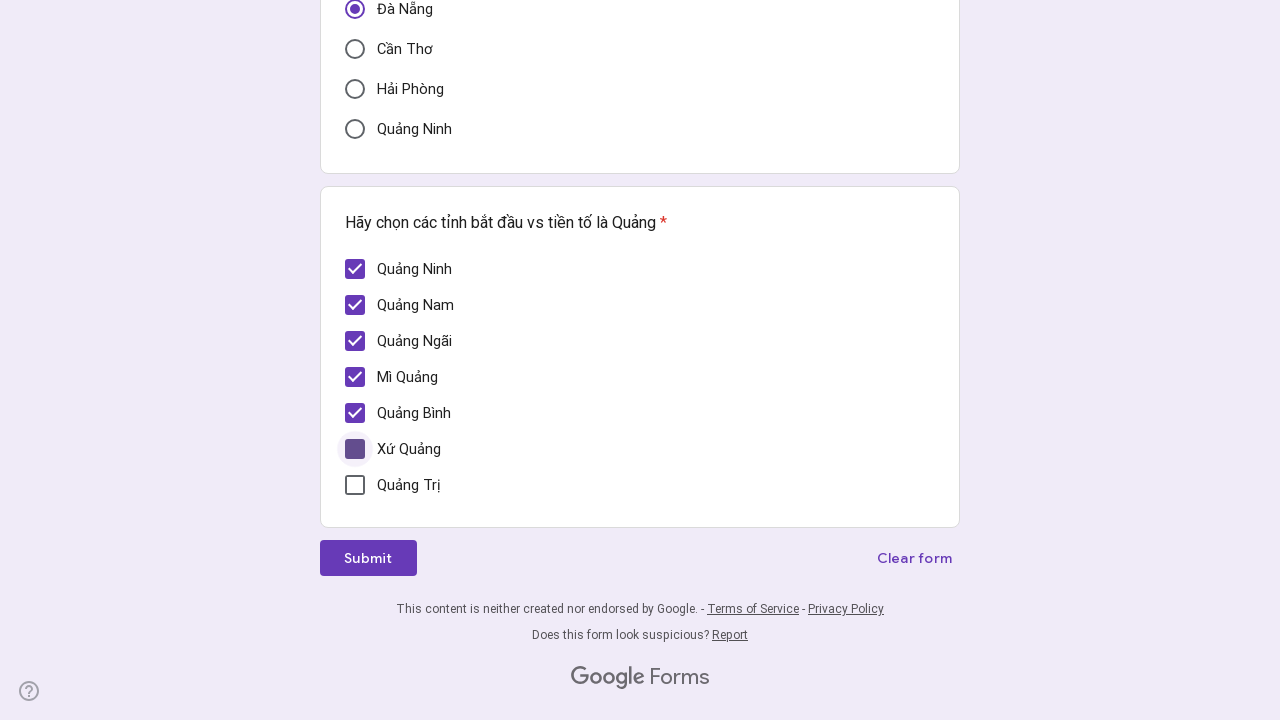

Clicked a checkbox on the form at (355, 485) on div[role='checkbox'] >> nth=6
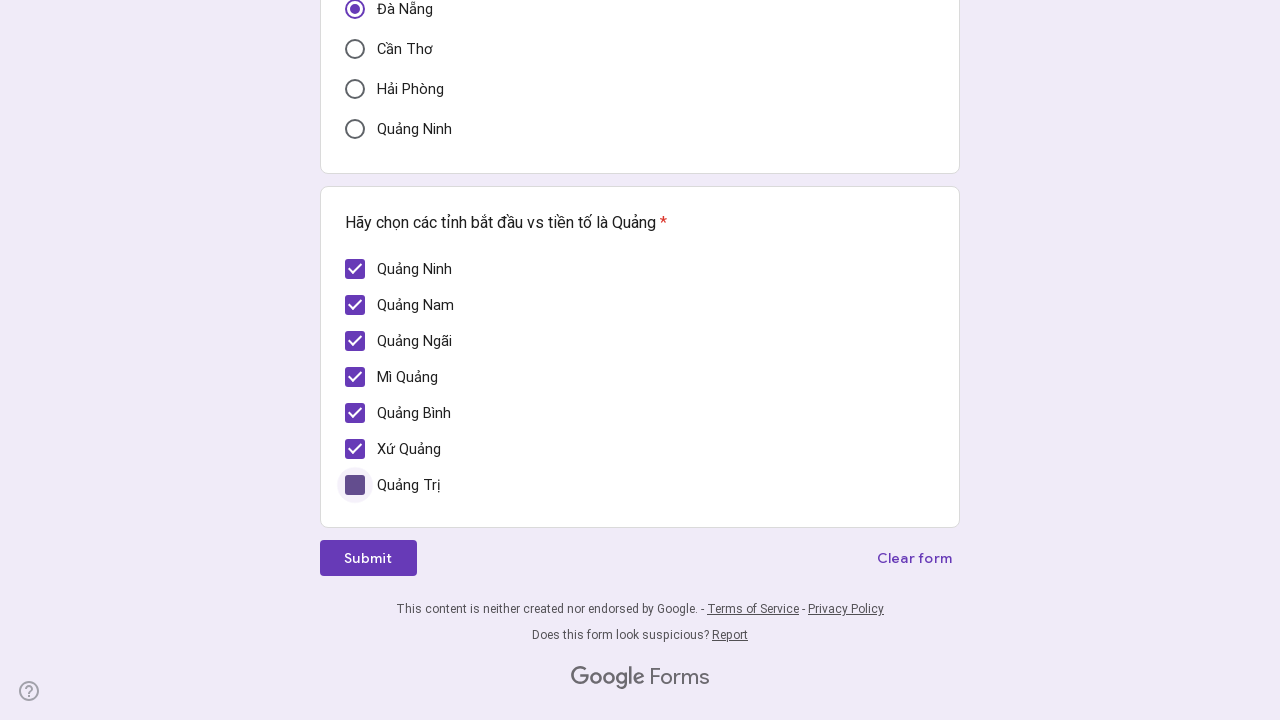

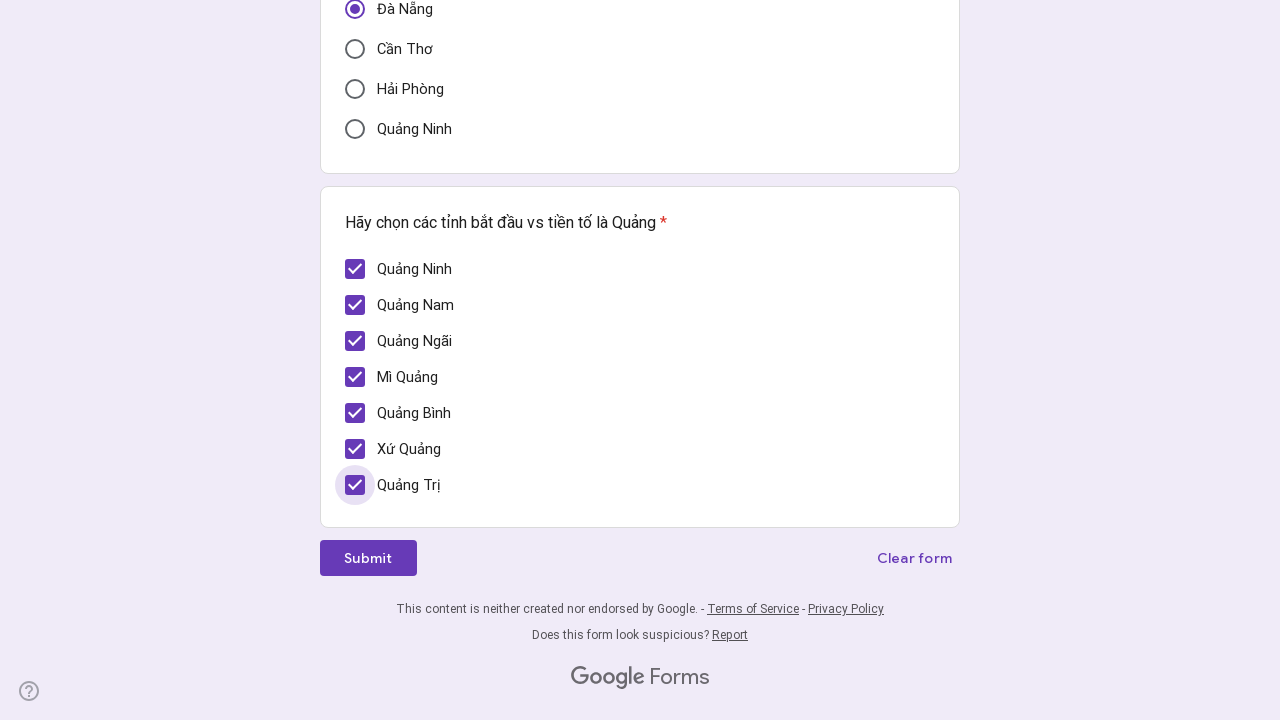